Tests uppercase keyboard shortcuts (Ctrl+Shift+D, Ctrl+Shift+I, Ctrl+Shift+H, Ctrl+Shift+K) in the Elan IDE to switch between panels

Starting URL: https://elan-language.github.io/LanguageAndIDE/

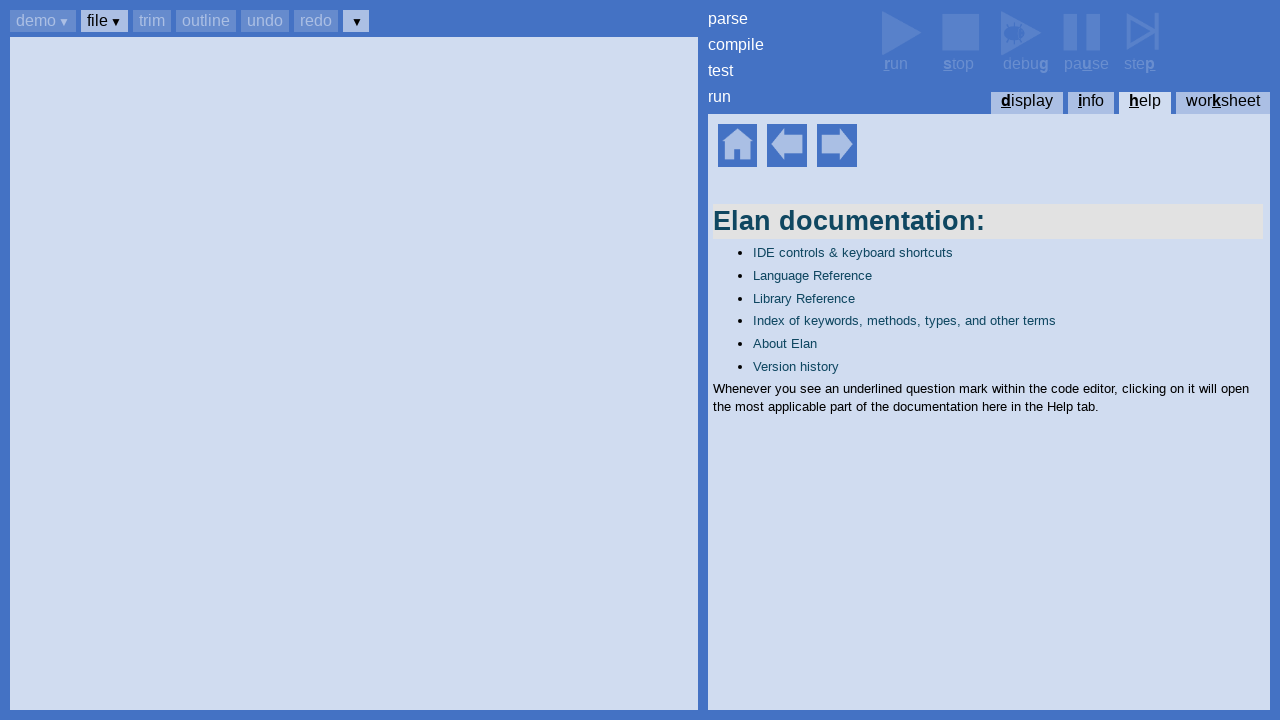

Set up dialog handler for page load
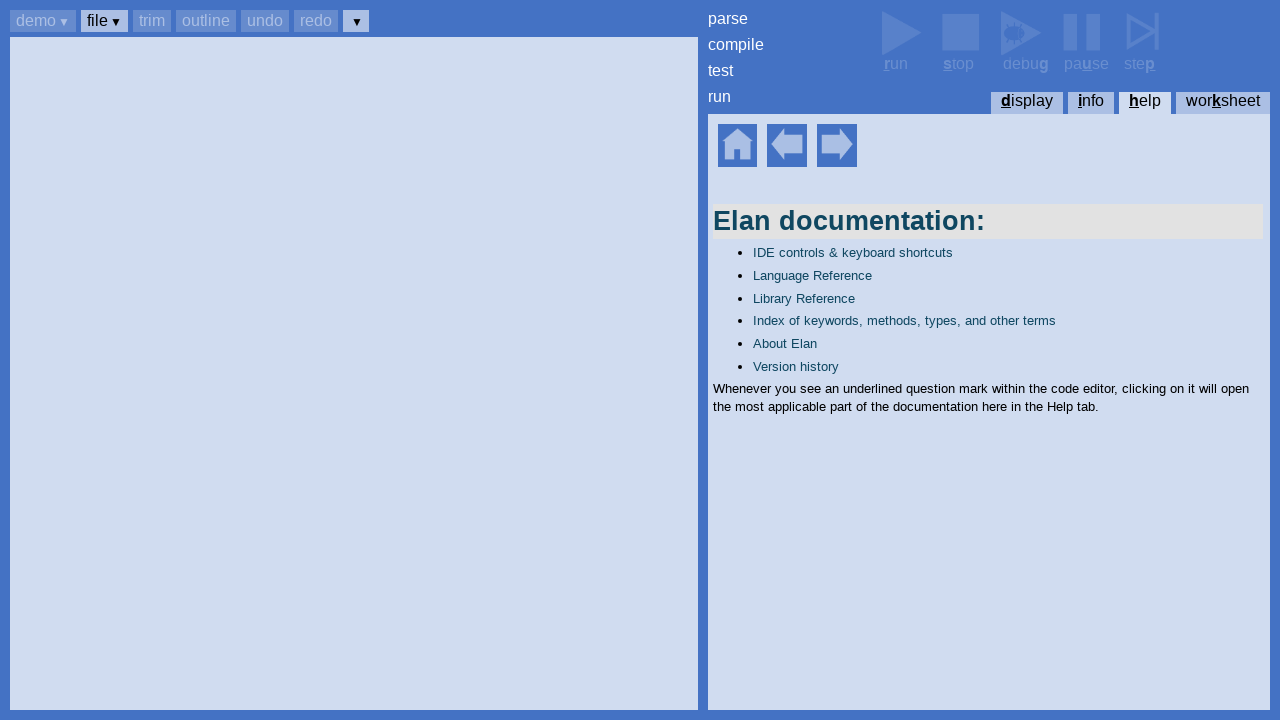

Help home panel is visible
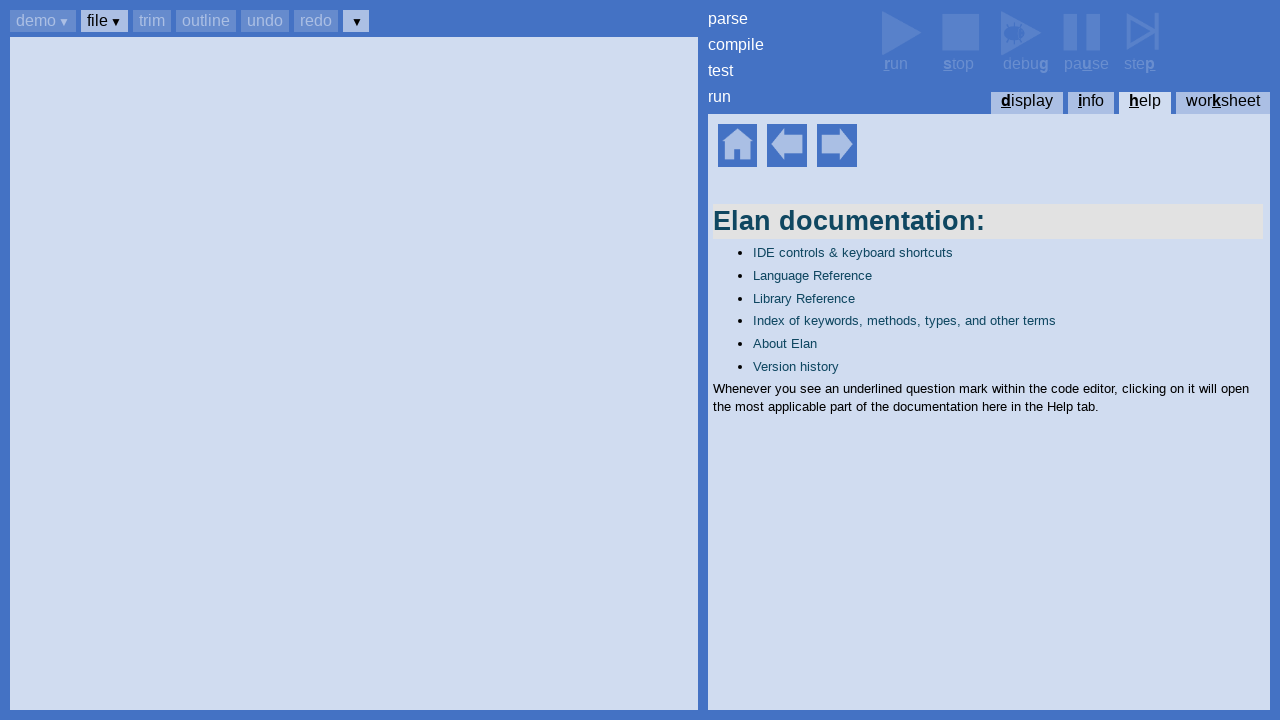

Pressed Ctrl+Shift+D to open display panel
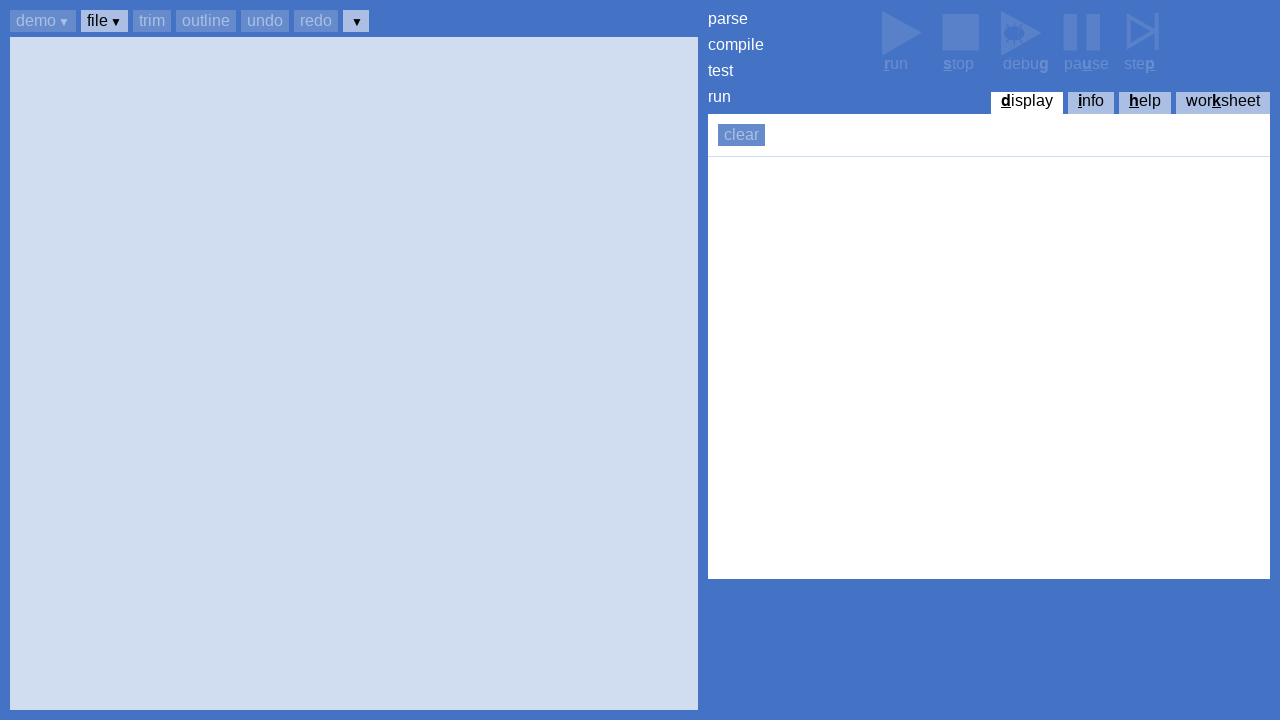

Display panel loaded successfully
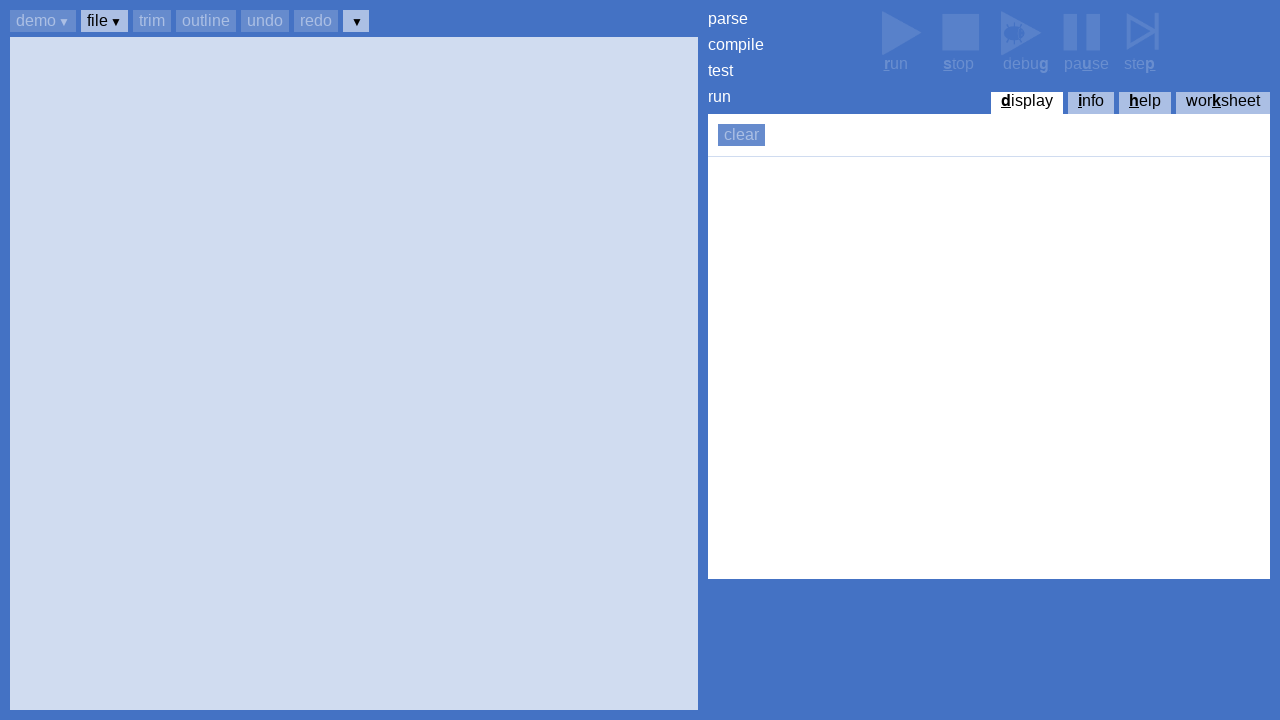

Pressed Ctrl+Shift+I to open info panel
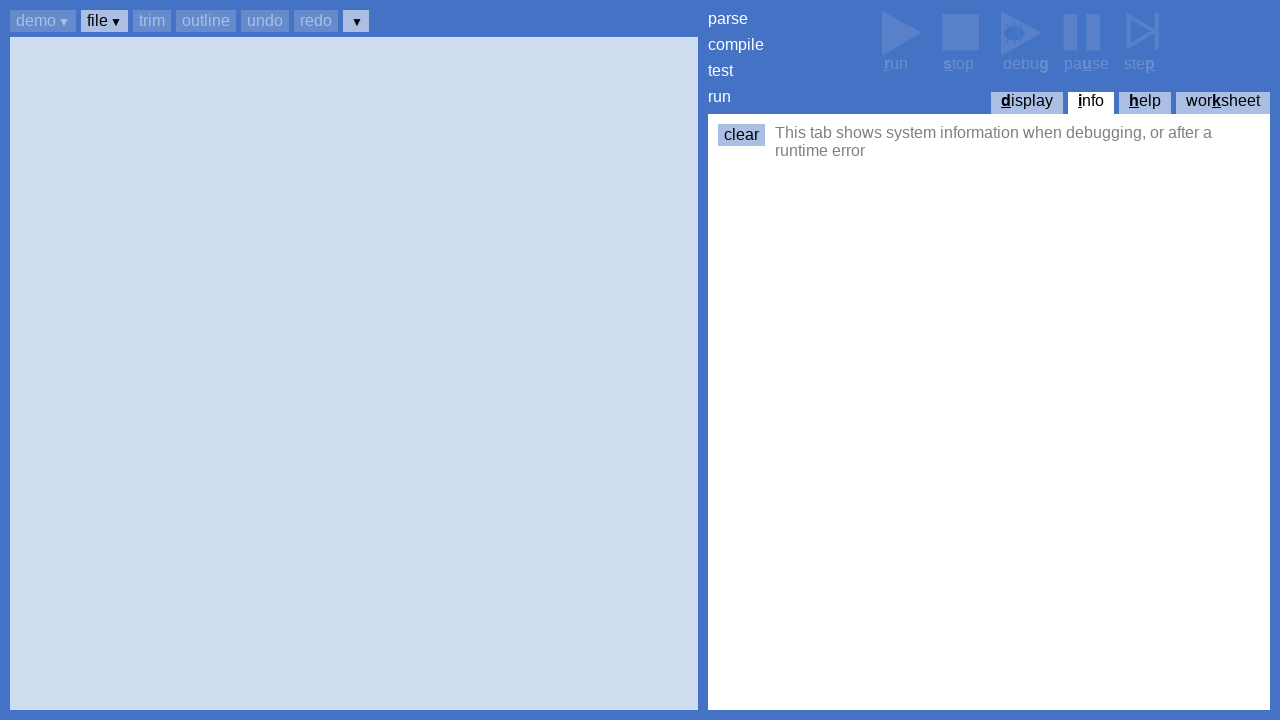

Info panel loaded successfully
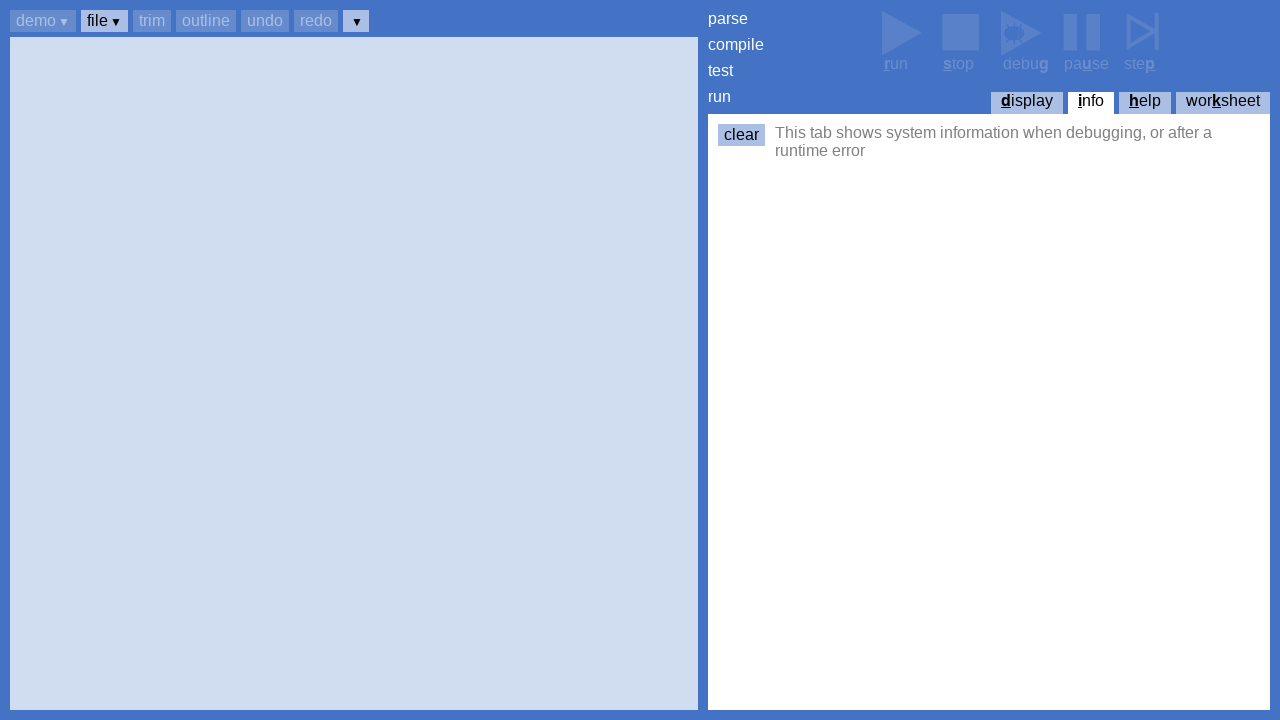

Pressed Ctrl+Shift+H to open help panel
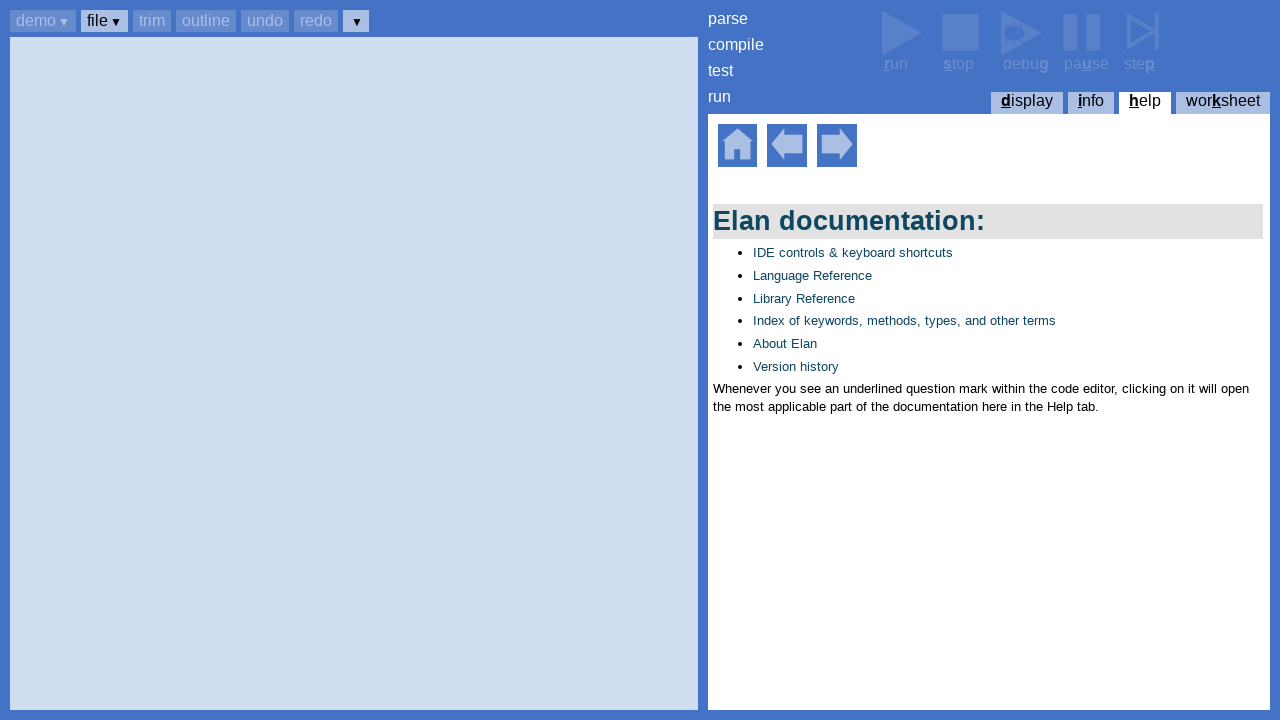

Help panel loaded successfully
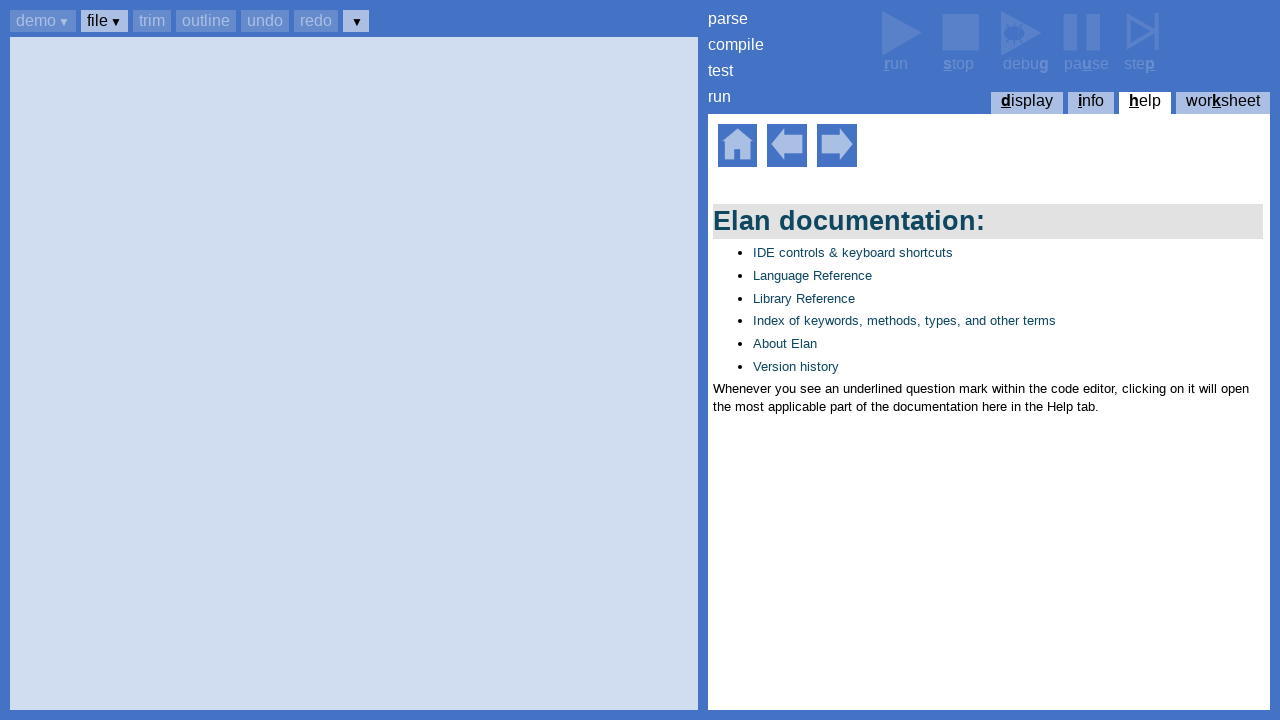

Pressed Ctrl+Shift+K to open worksheets panel
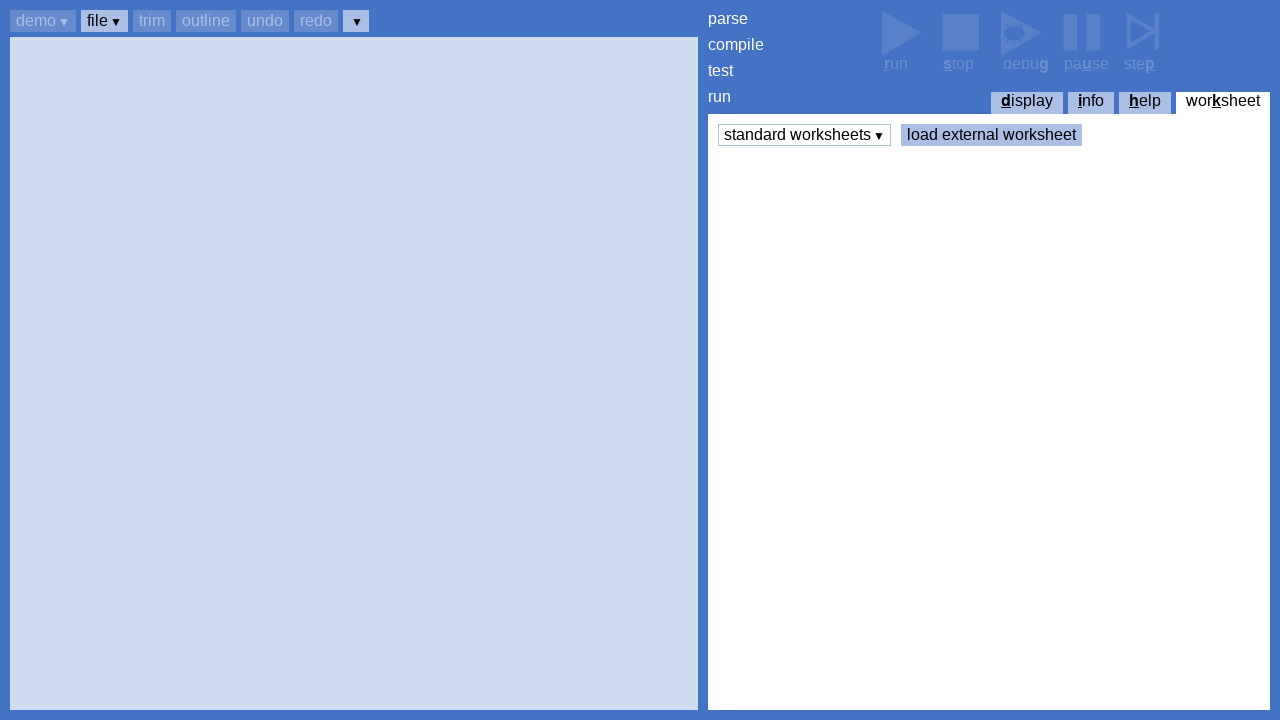

Worksheets panel loaded successfully with standard worksheets button visible
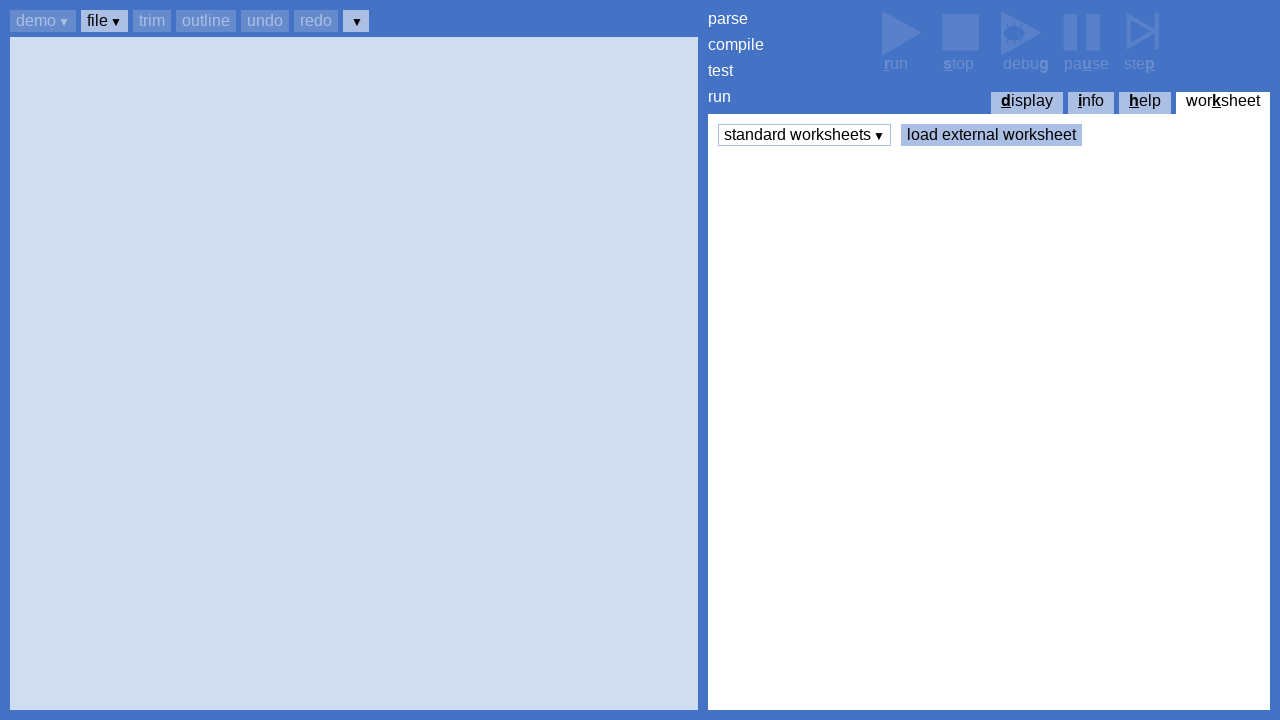

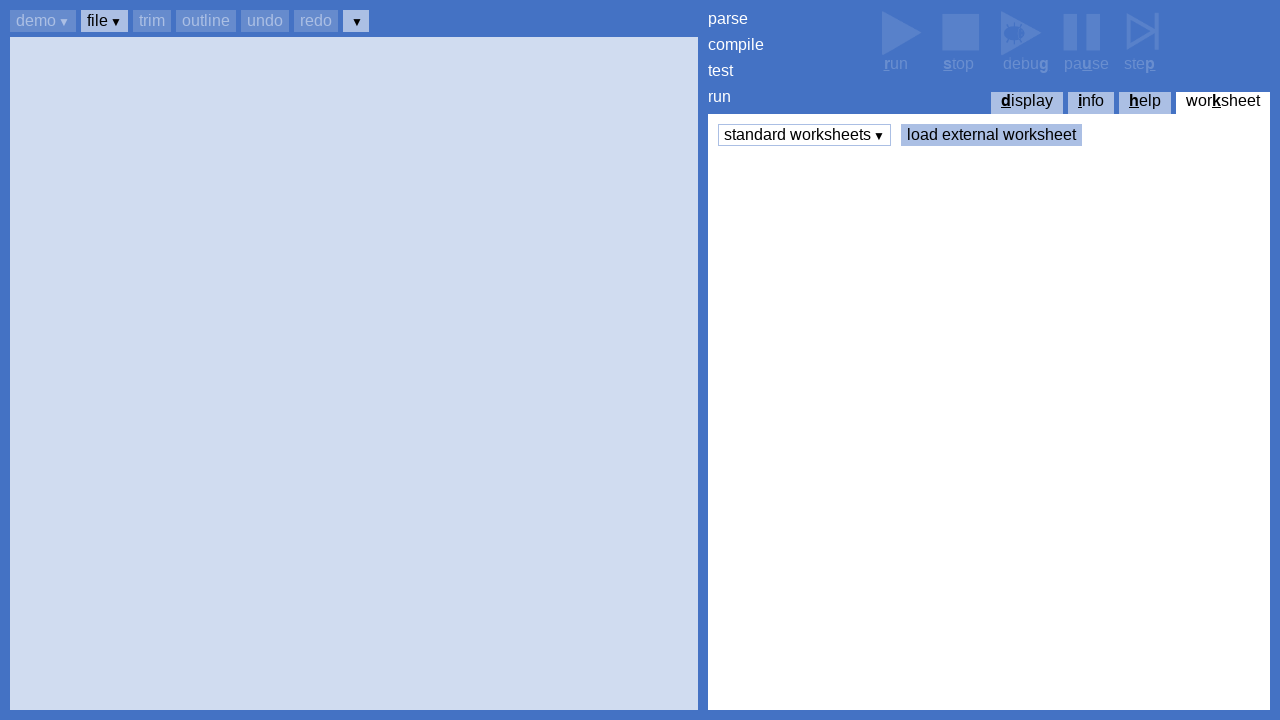